Tests mouse hover functionality on a tooltip element

Starting URL: https://trytestingthis.netlify.app/

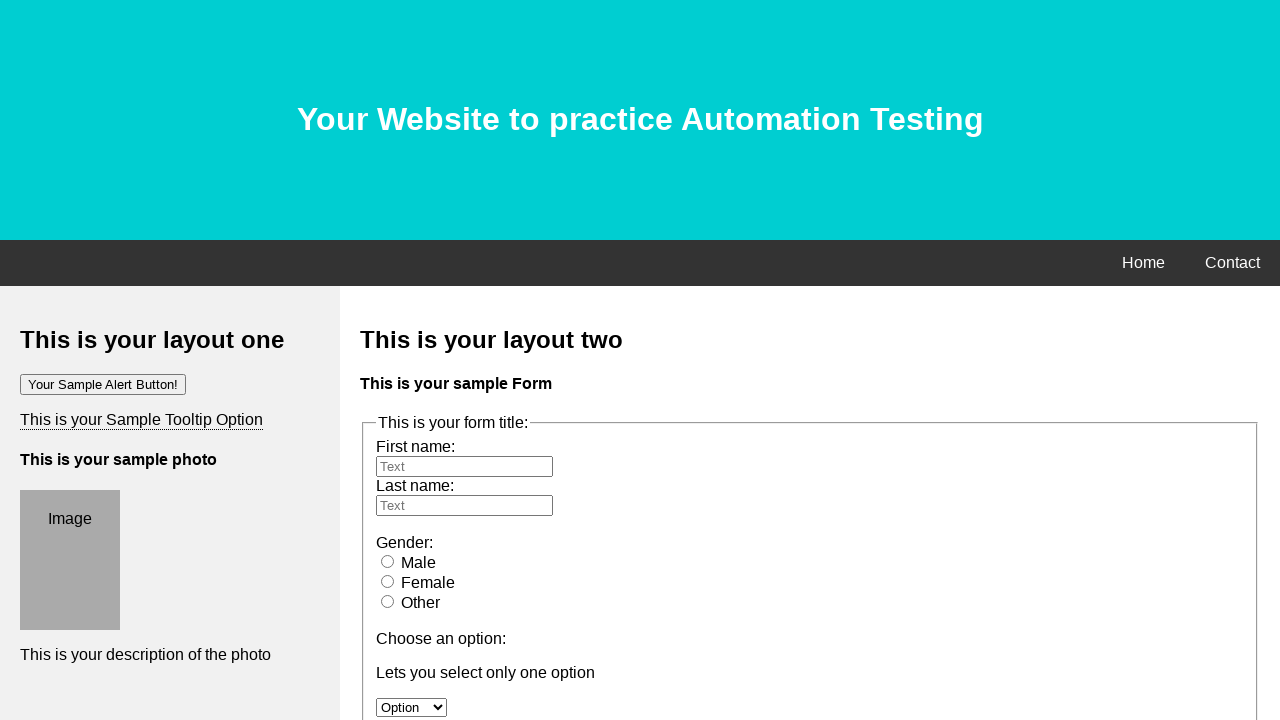

Hovered mouse over tooltip element at (142, 420) on .tooltip
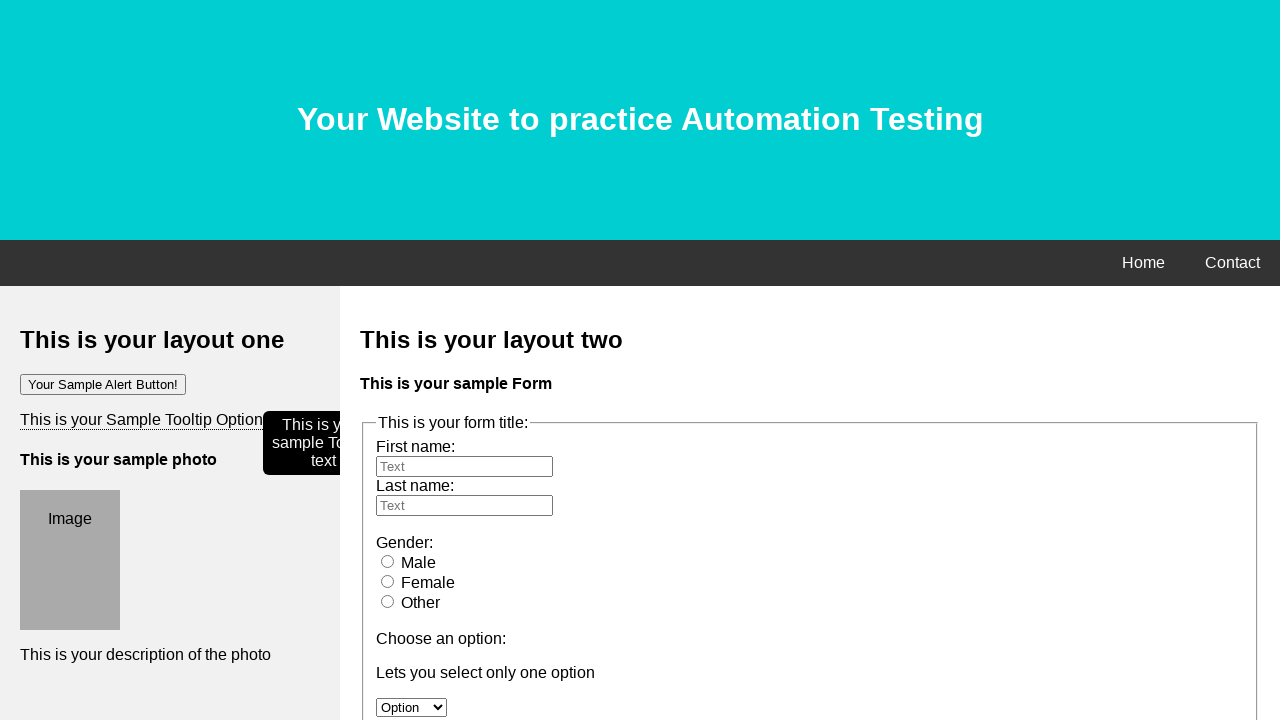

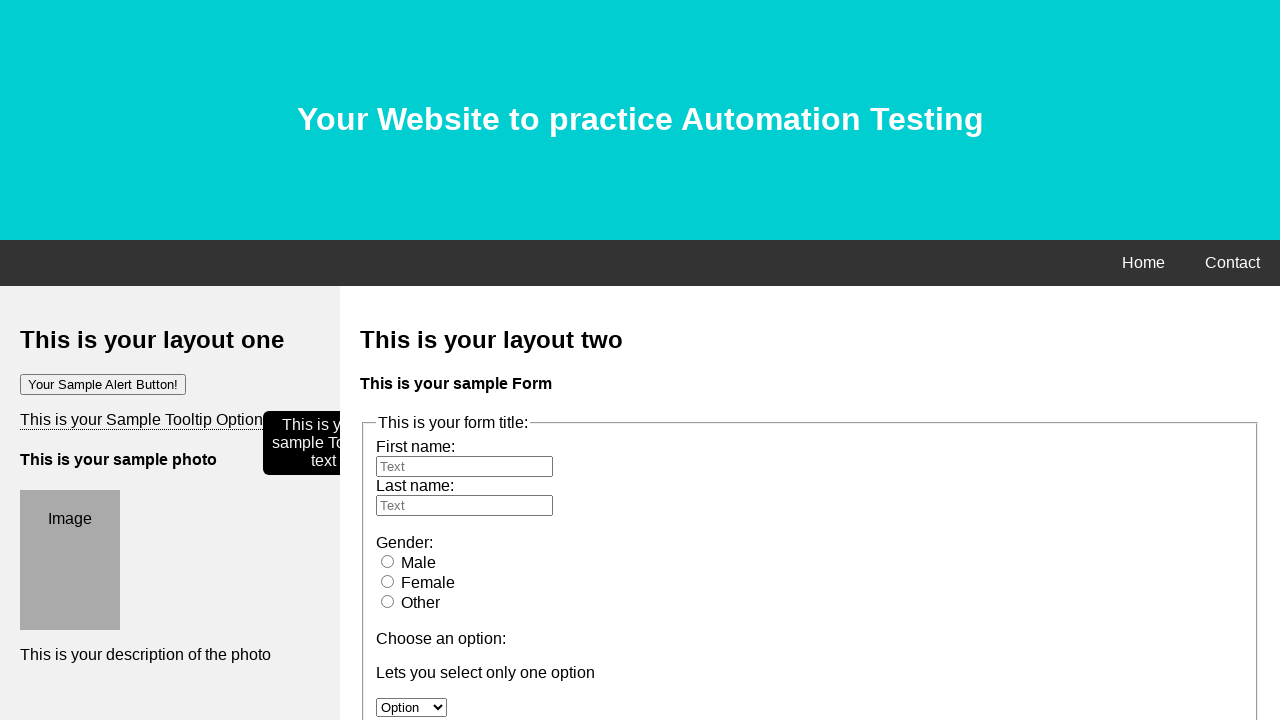